Tests that edits are cancelled when pressing Escape key

Starting URL: https://demo.playwright.dev/todomvc

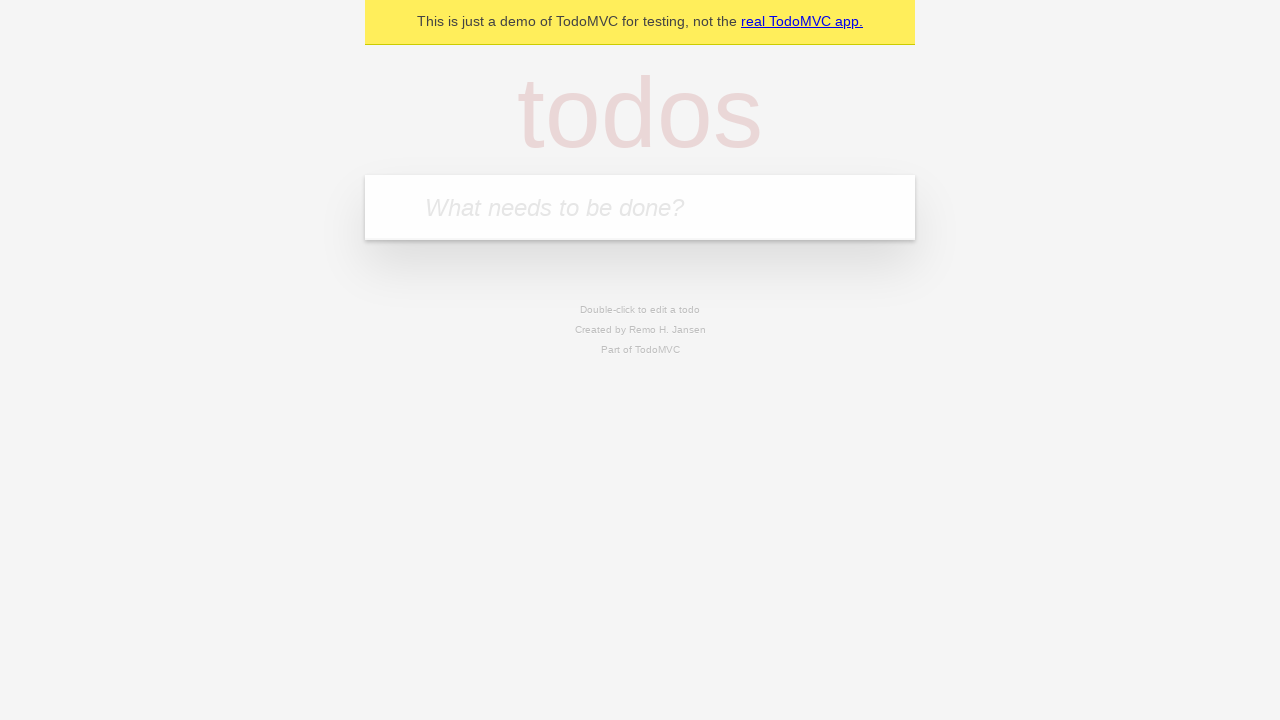

Filled input field with first todo 'buy some cheese' on internal:attr=[placeholder="What needs to be done?"i]
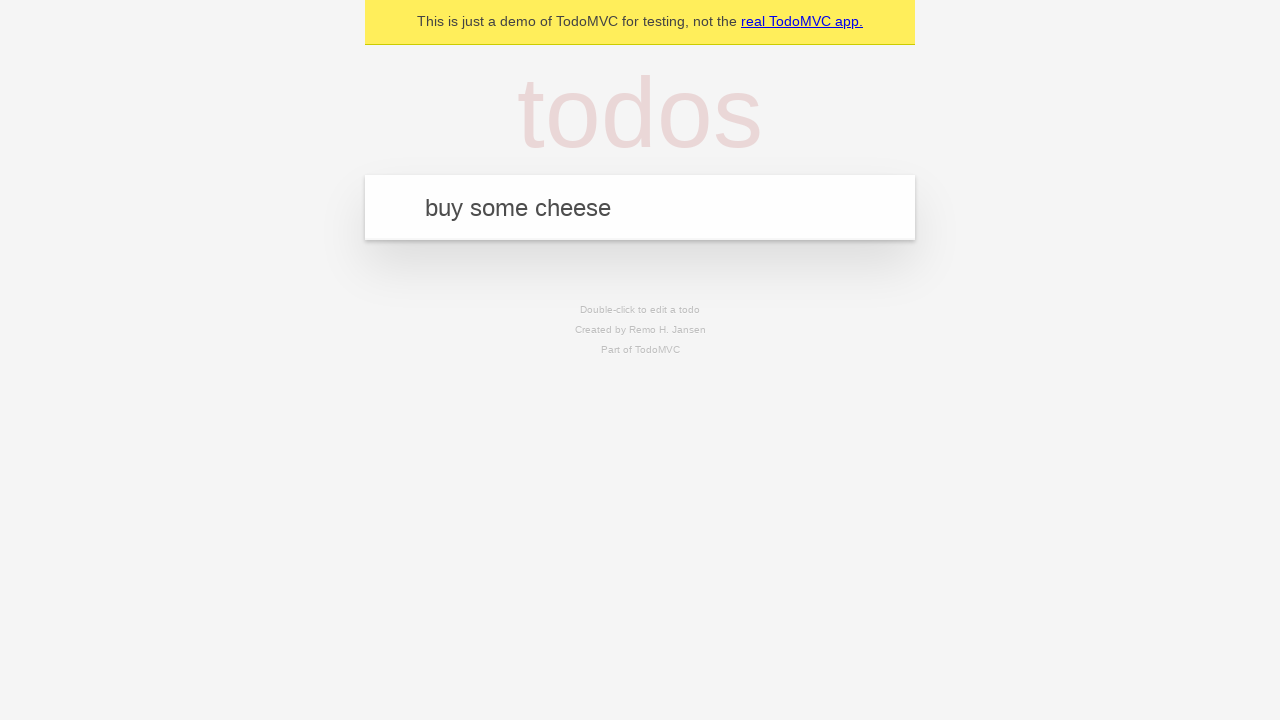

Pressed Enter to add first todo on internal:attr=[placeholder="What needs to be done?"i]
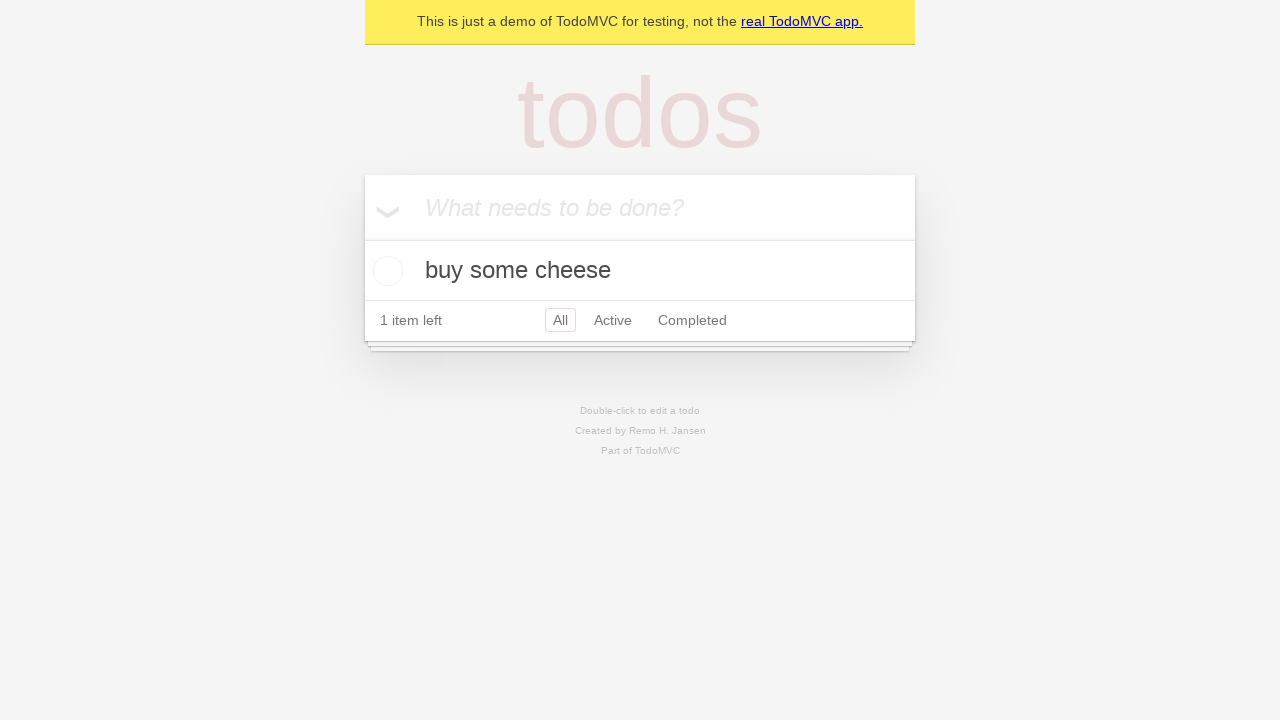

Filled input field with second todo 'feed the cat' on internal:attr=[placeholder="What needs to be done?"i]
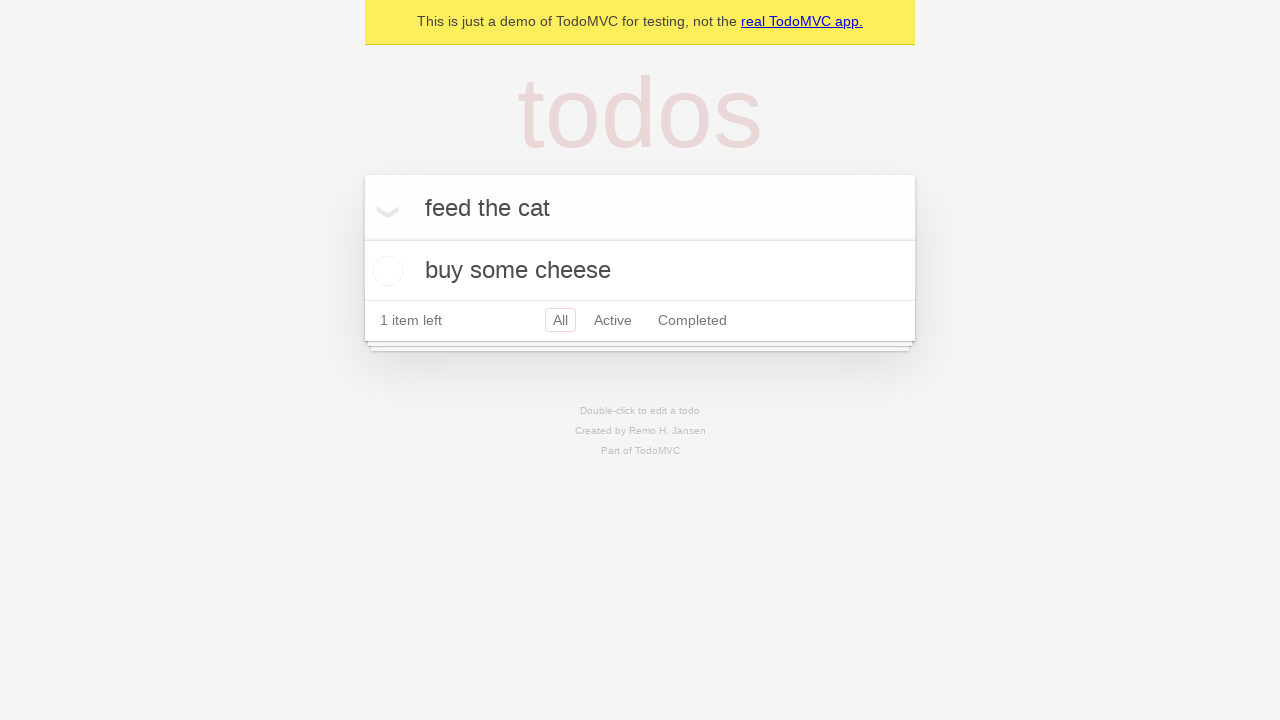

Pressed Enter to add second todo on internal:attr=[placeholder="What needs to be done?"i]
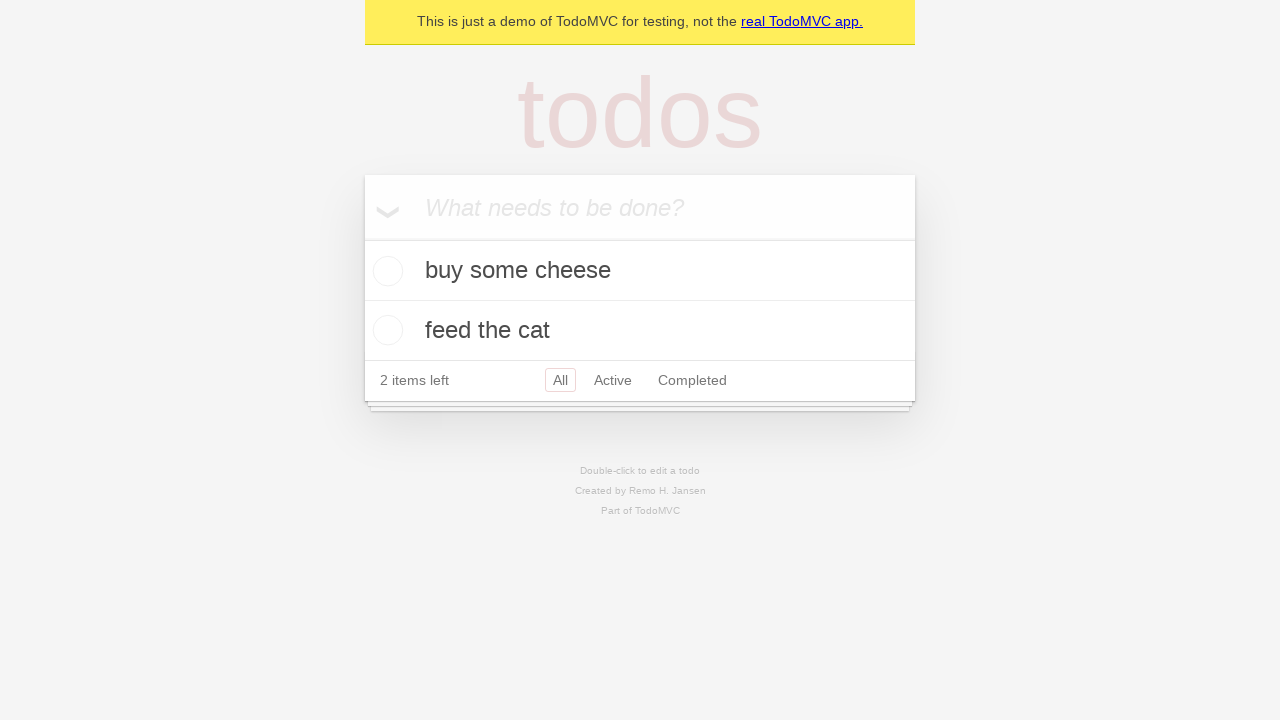

Filled input field with third todo 'book a doctors appointment' on internal:attr=[placeholder="What needs to be done?"i]
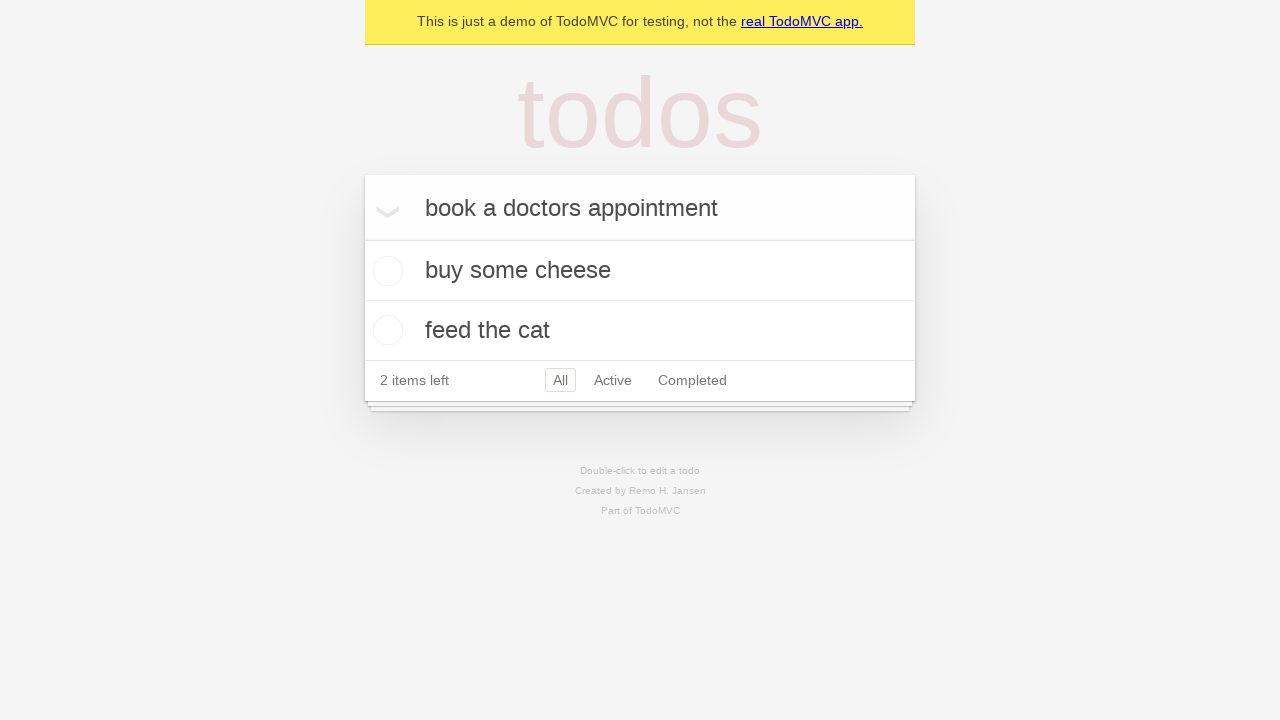

Pressed Enter to add third todo on internal:attr=[placeholder="What needs to be done?"i]
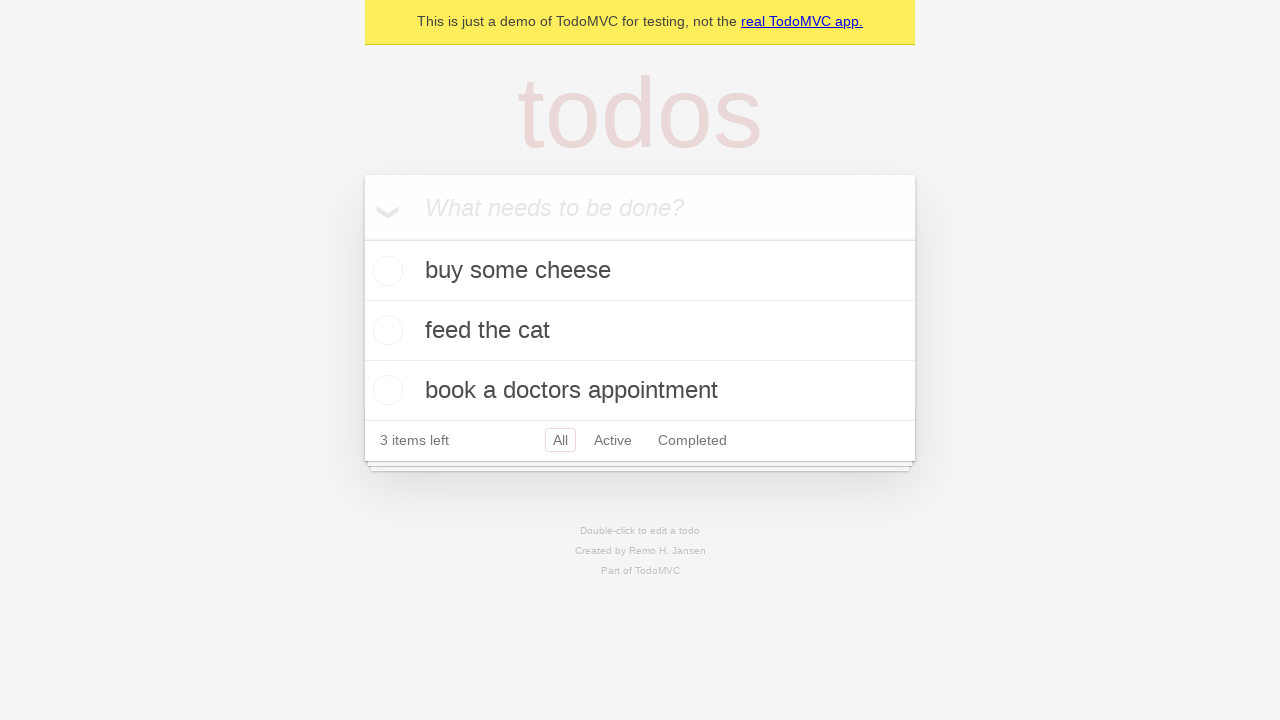

Double-clicked second todo item to enter edit mode at (640, 331) on internal:testid=[data-testid="todo-item"s] >> nth=1
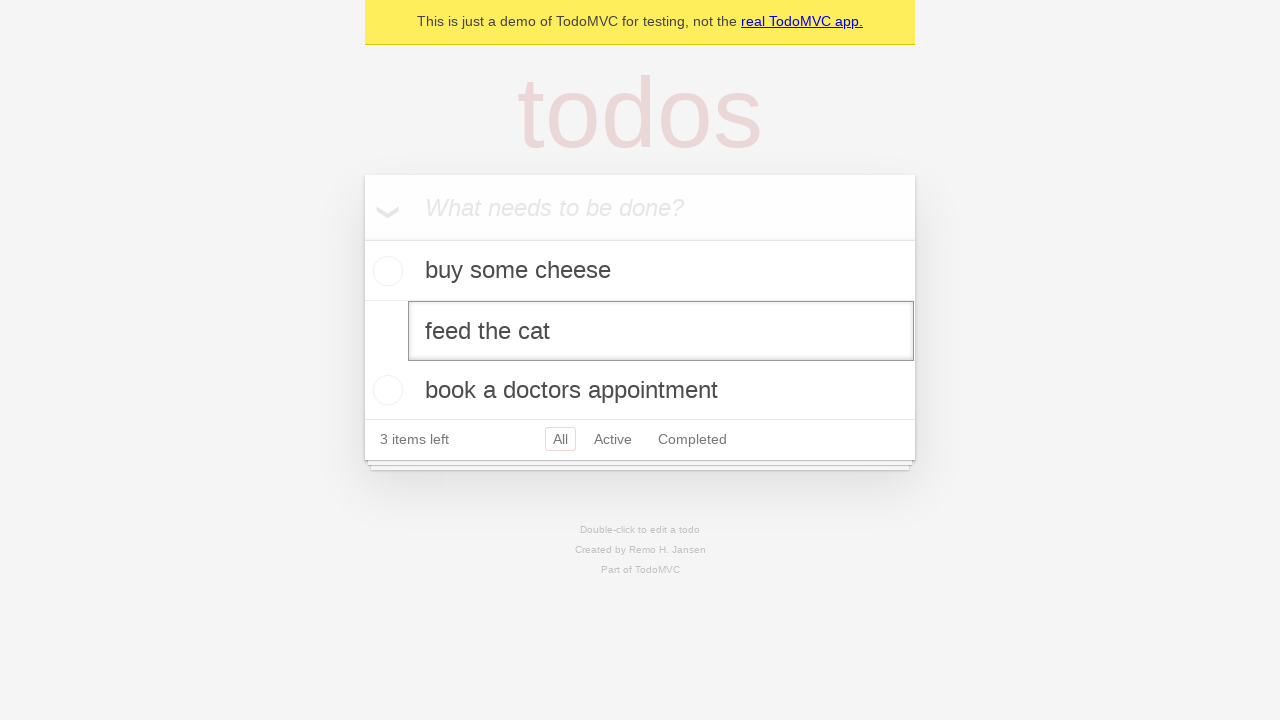

Filled edit field with new text 'buy some sausages' on internal:testid=[data-testid="todo-item"s] >> nth=1 >> internal:role=textbox[nam
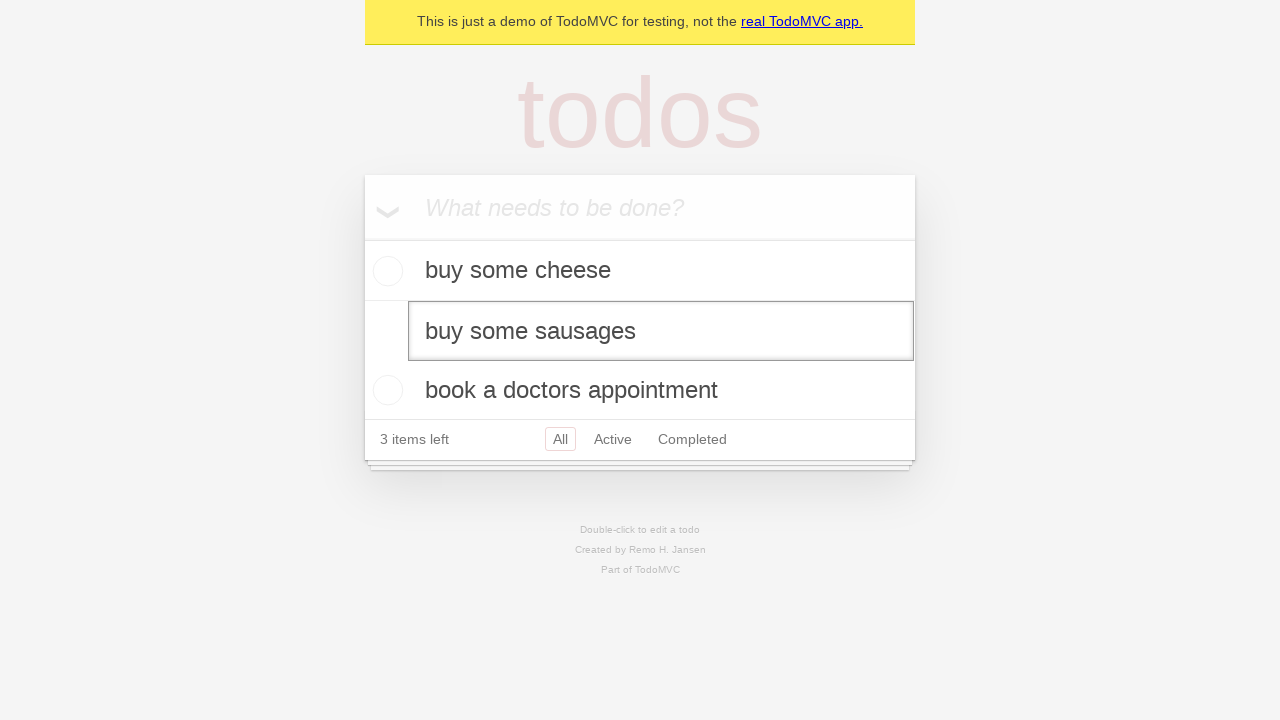

Pressed Escape key to cancel edit on internal:testid=[data-testid="todo-item"s] >> nth=1 >> internal:role=textbox[nam
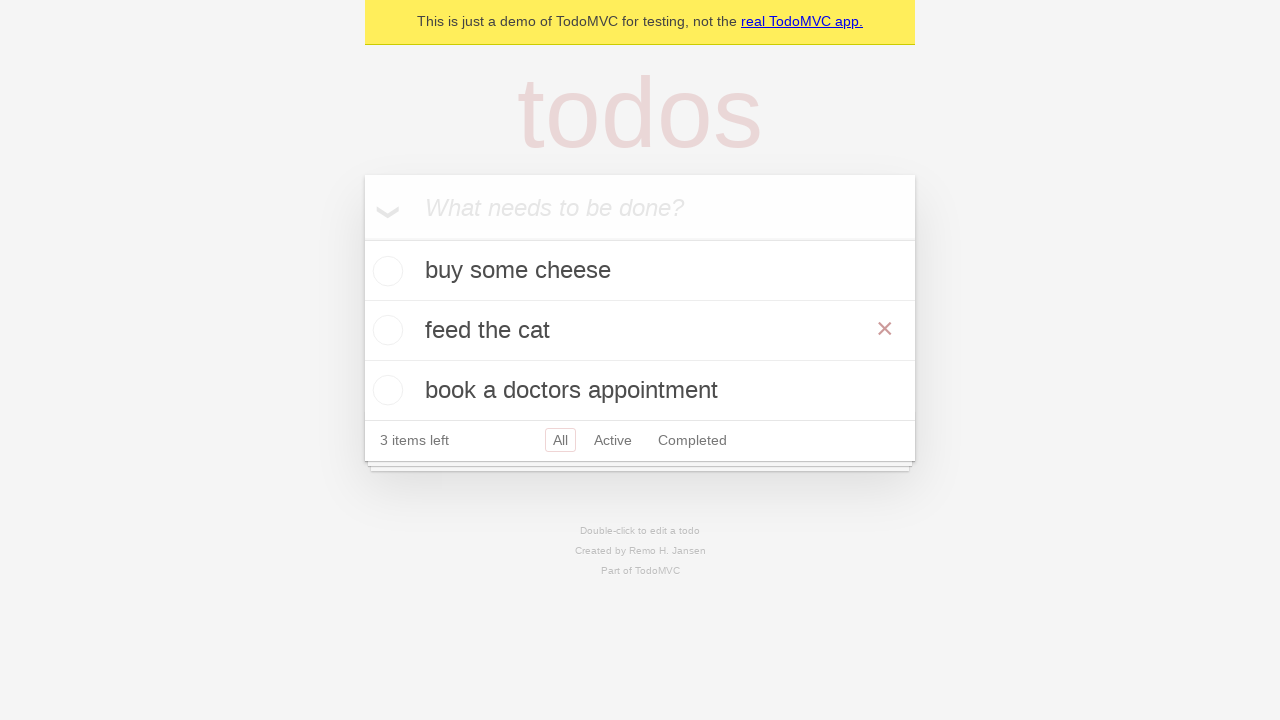

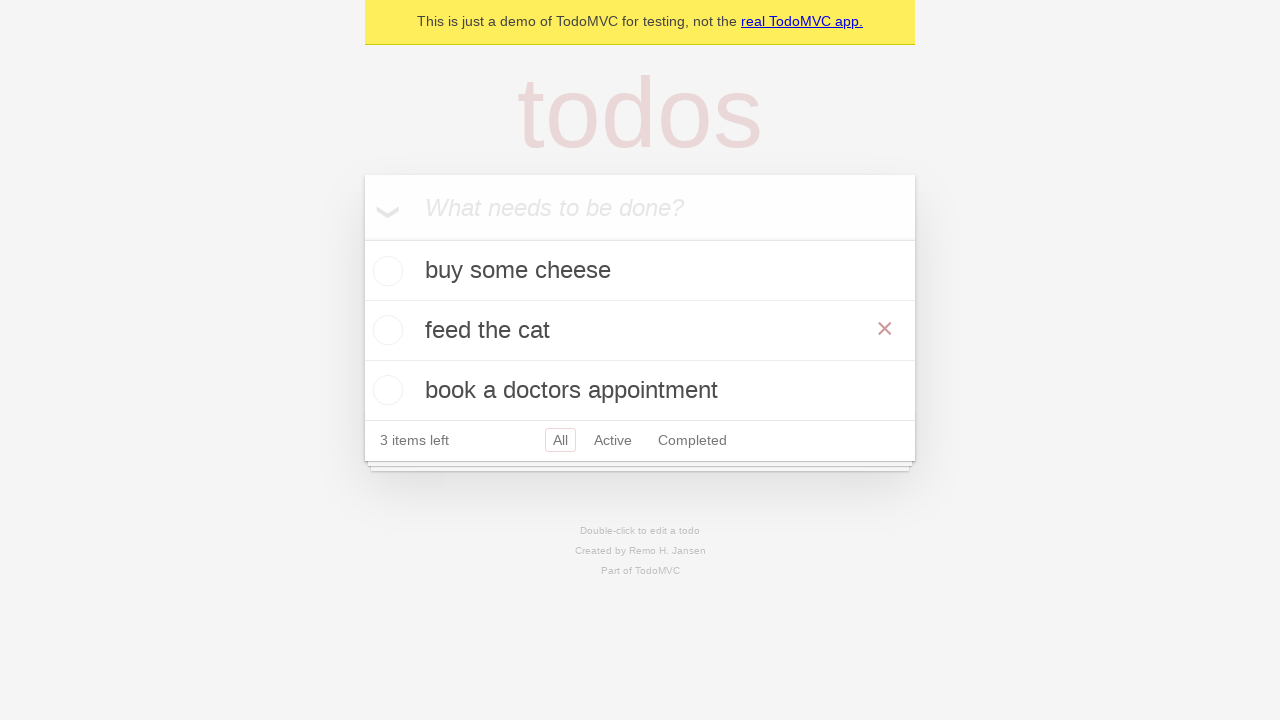